Fills out a Google Ads support/troubleshooter form with contact information, company details, phone number, email, website URL, and Google Ads customer ID, then submits the form.

Starting URL: https://support.google.com/google-ads/troubleshooter/6099627?hl=en#ts=10634174

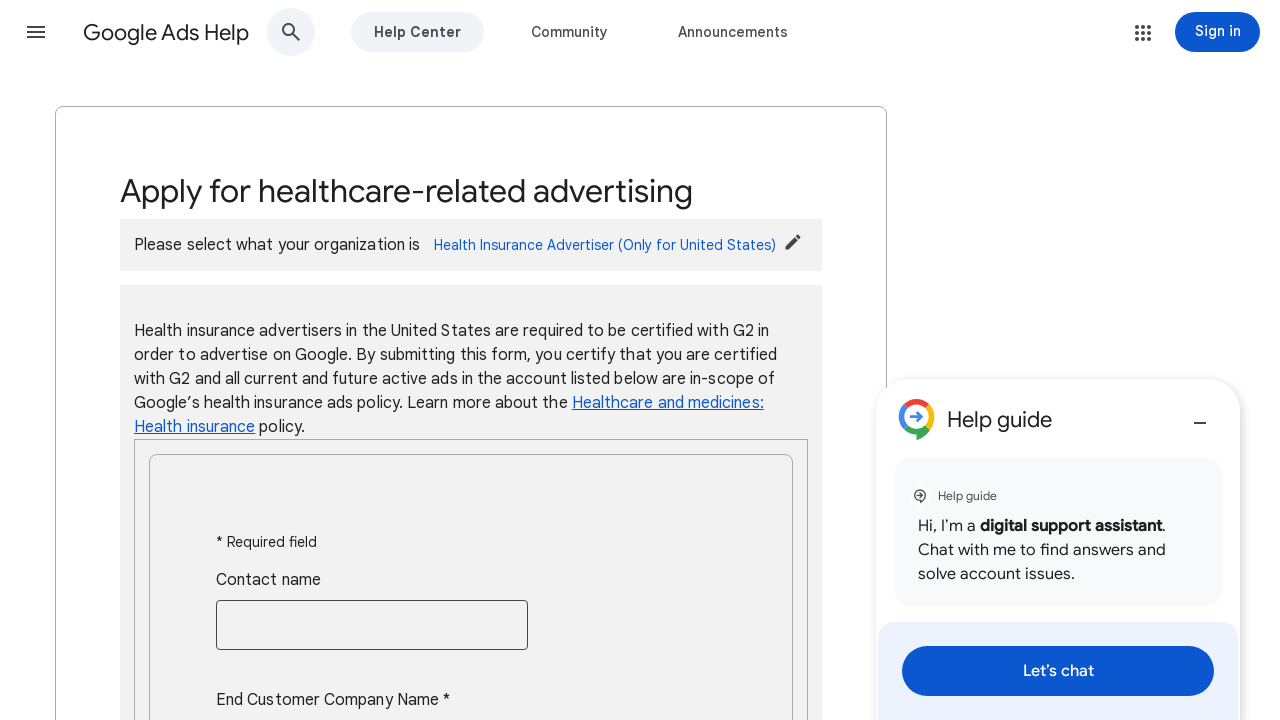

Waited for contact name input field to load
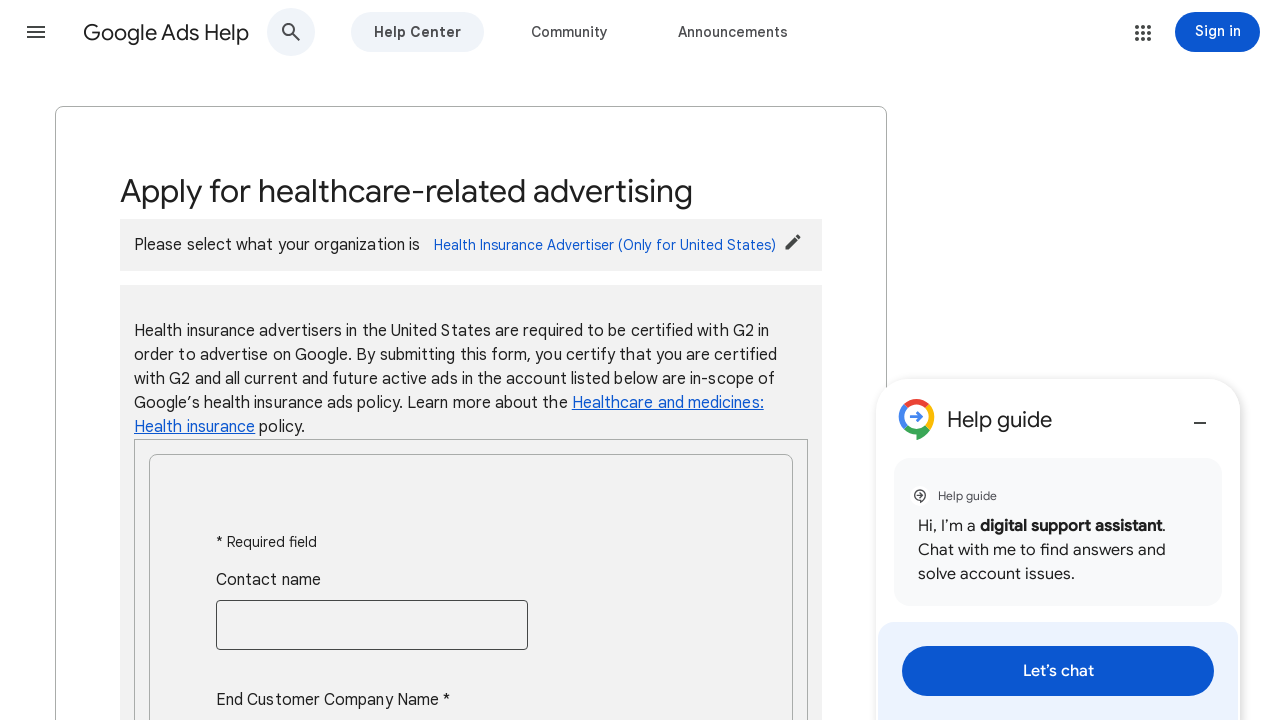

Filled contact name field with 'John Smith' on input[aria-label='Contact name']
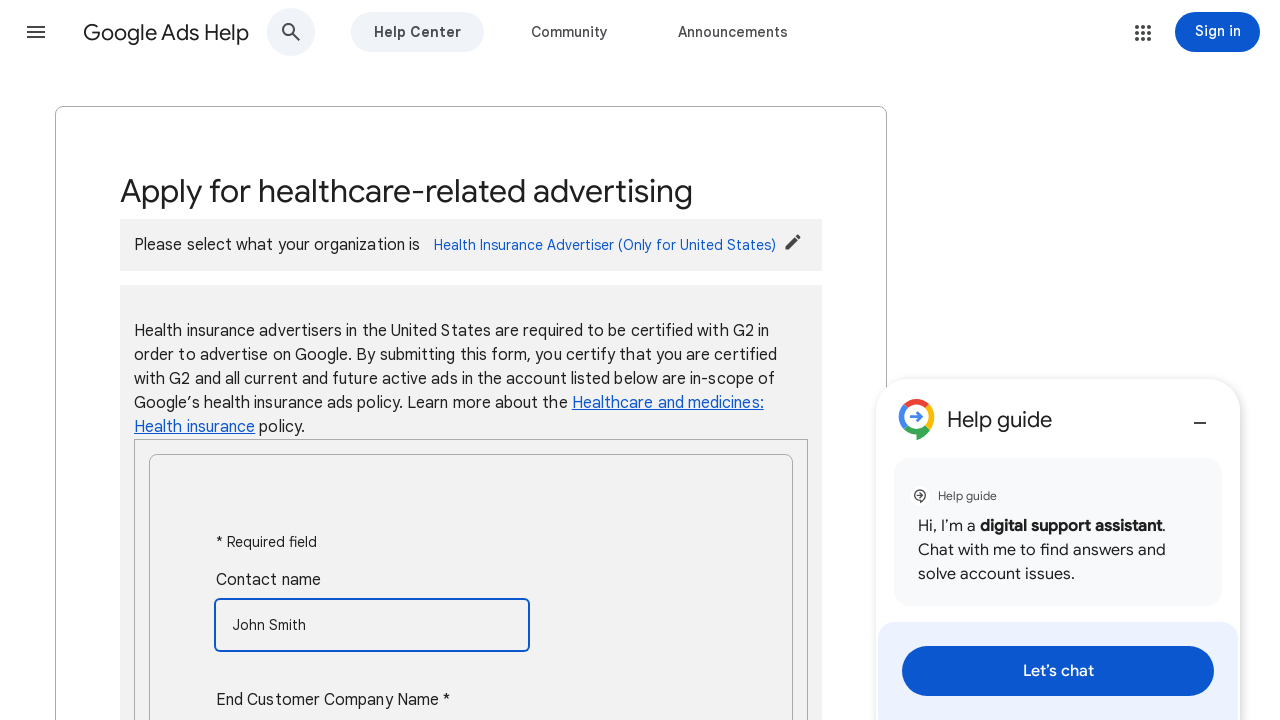

Pressed Alt+Enter on contact name field on input[aria-label='Contact name']
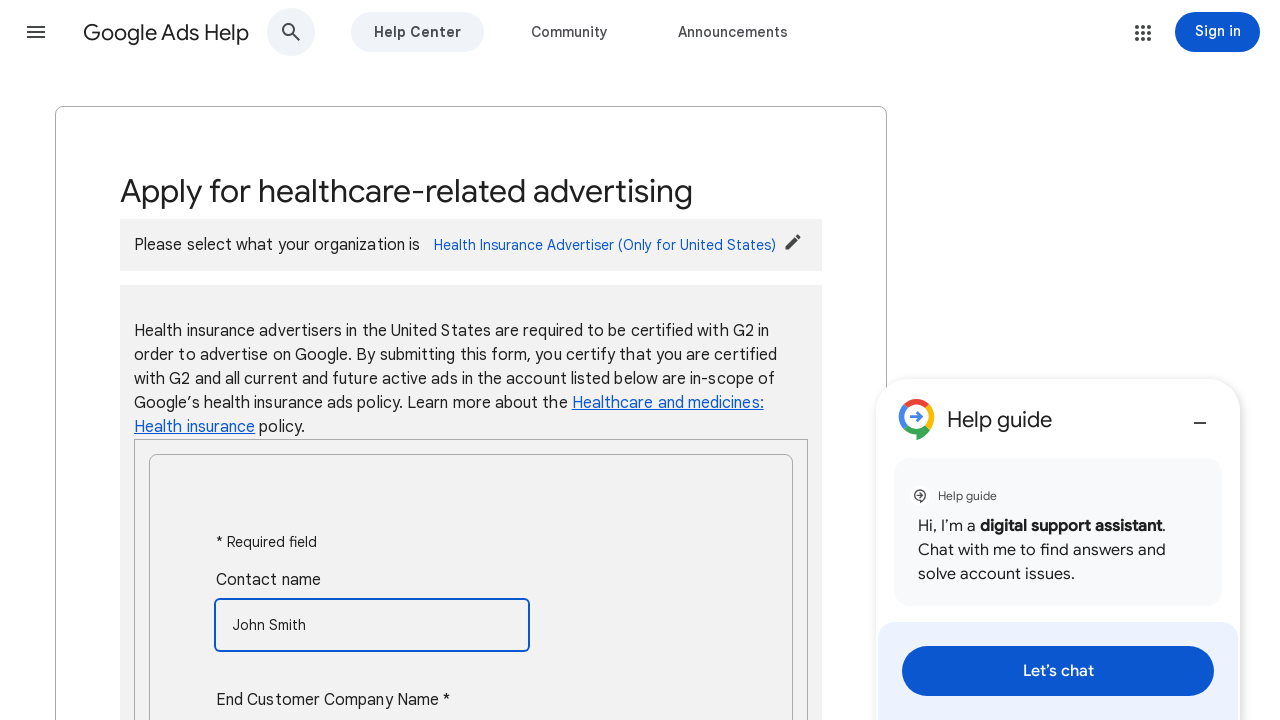

Waited for company name input field to load
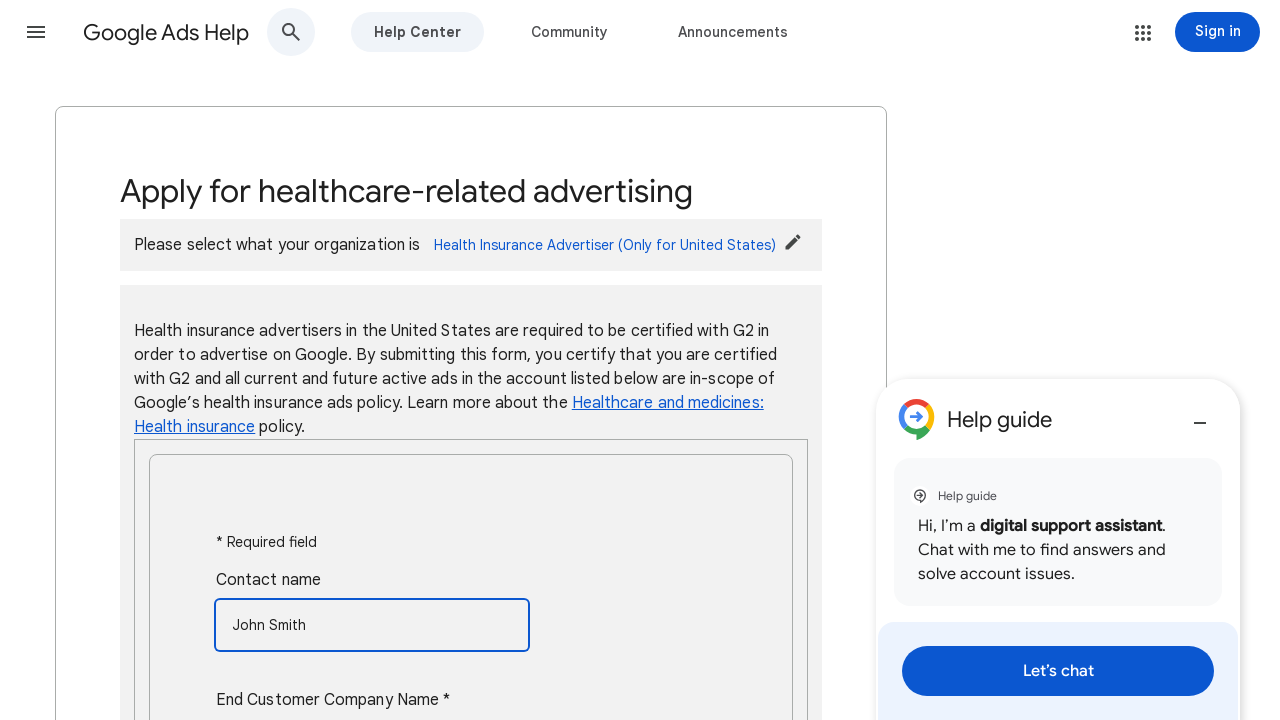

Filled company name field with 'Acme Corporation' on input[aria-label='End Customer Company Name']
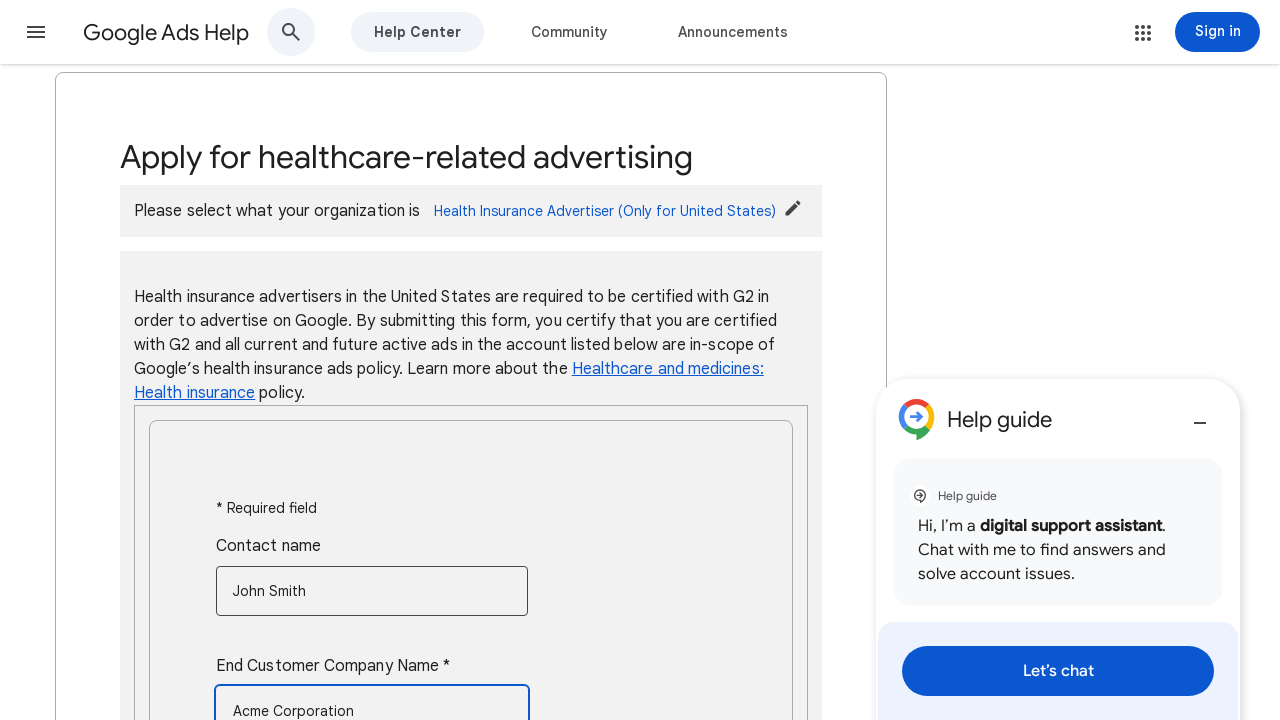

Waited for address input field to load
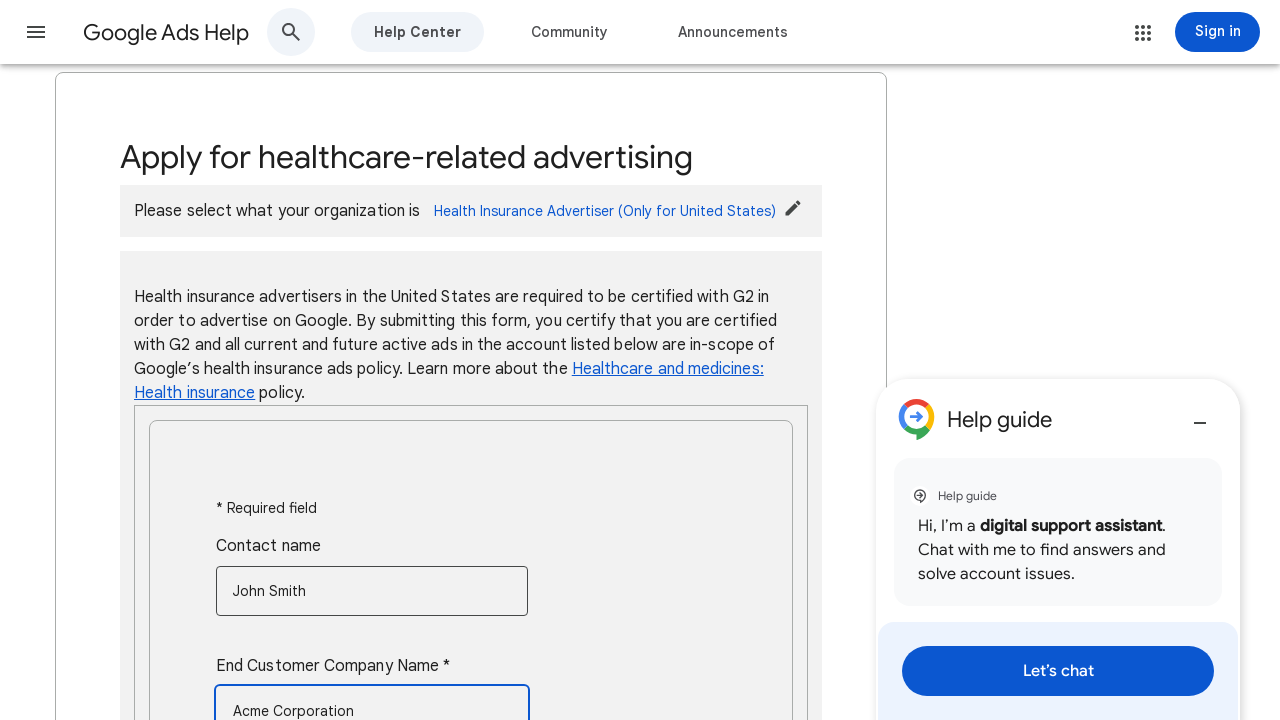

Filled address field with '123 Main Street, New York, NY 10001' on input[aria-label='Address']
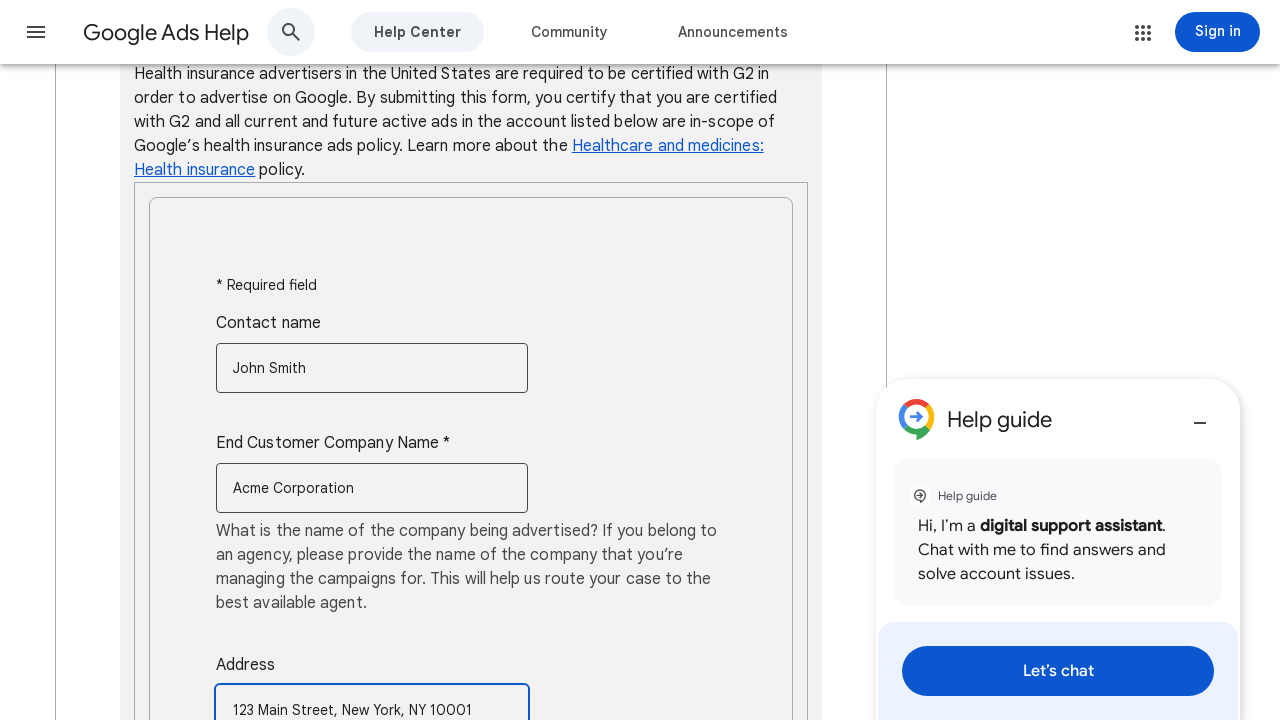

Waited for country code dropdown to load
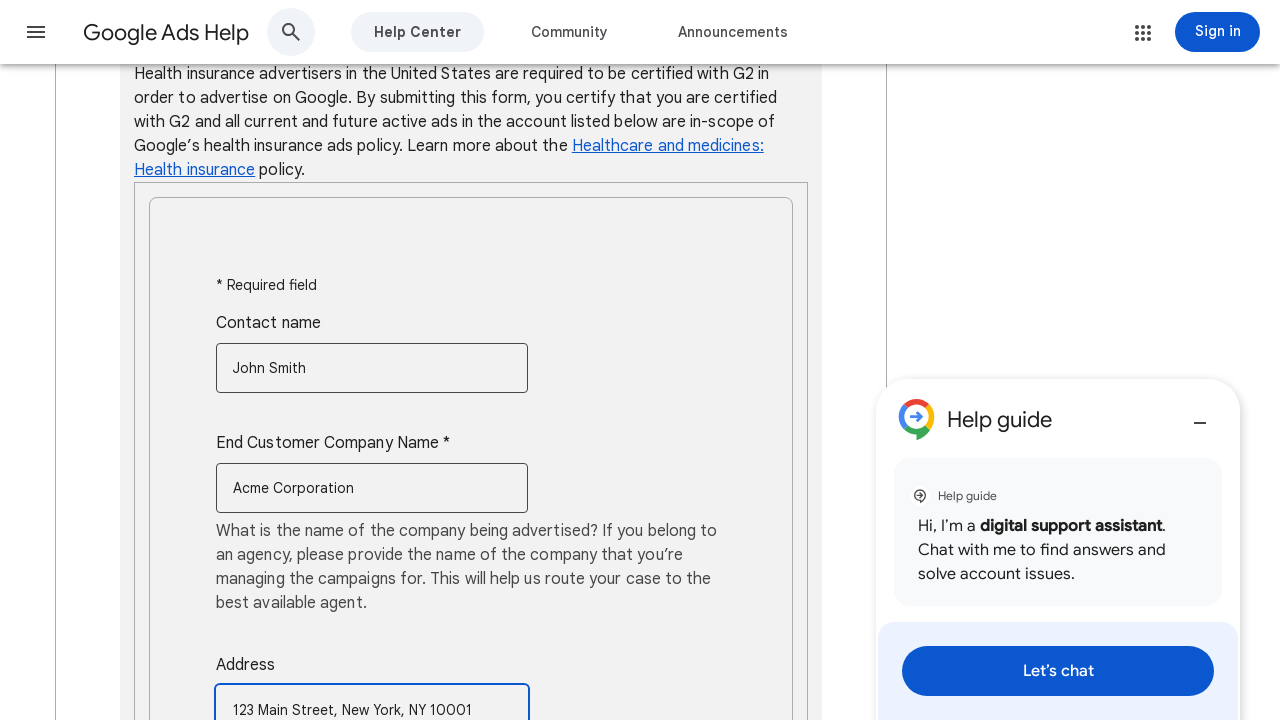

Clicked country code dropdown to open it at (372, 360) on div.sc-select
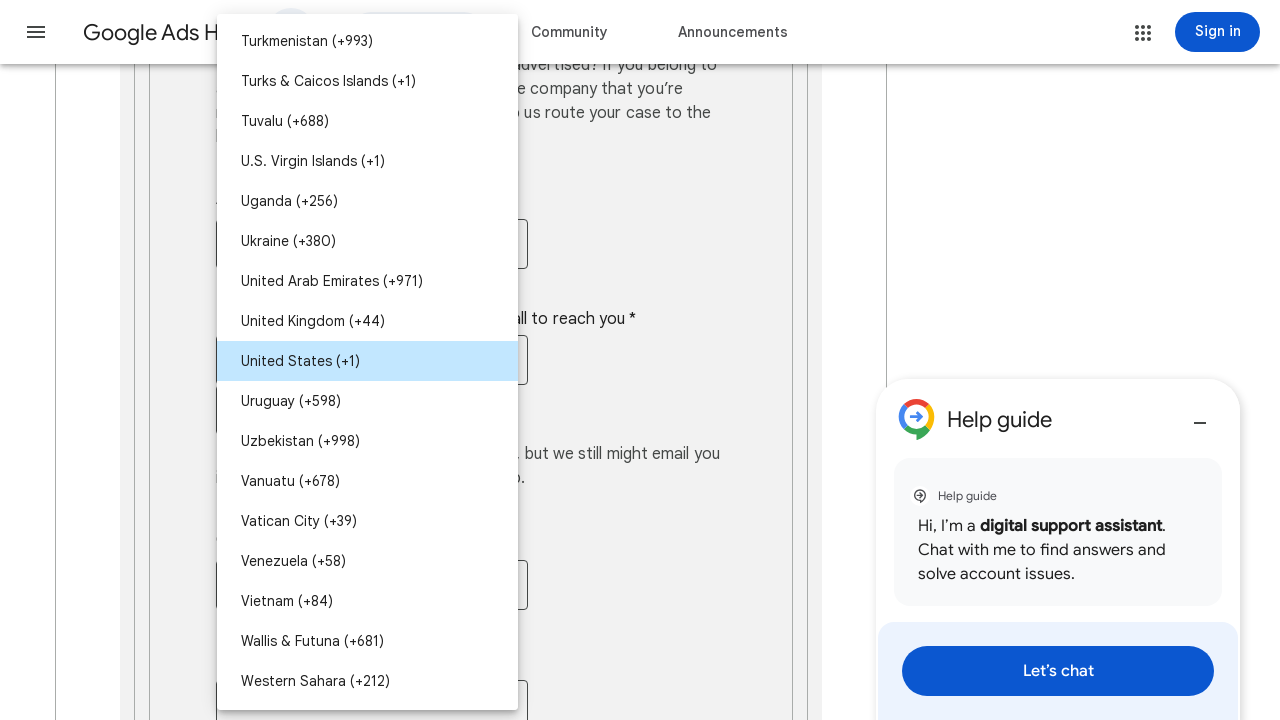

Waited 2 seconds for dropdown to fully open
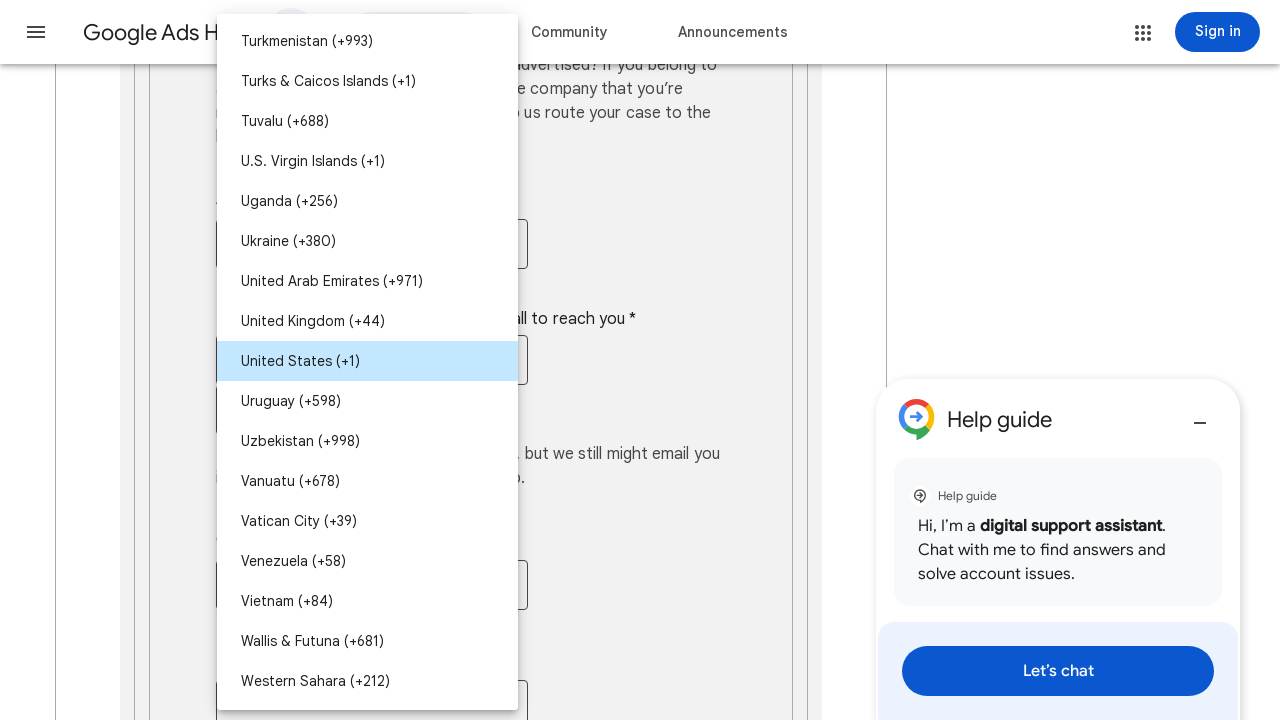

Selected 'United States (+1)' from country code dropdown at (368, 361) on xpath=//li[contains(text(), 'United States (+1)')]
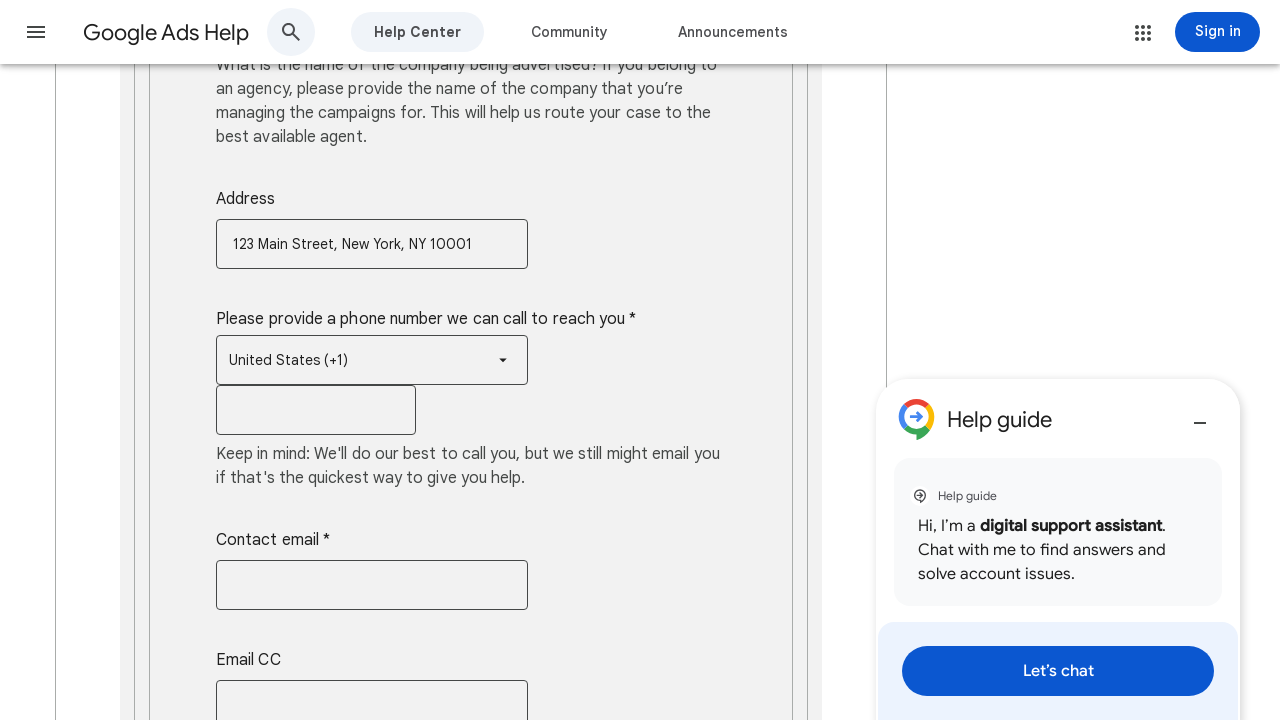

Waited for phone number input field to load
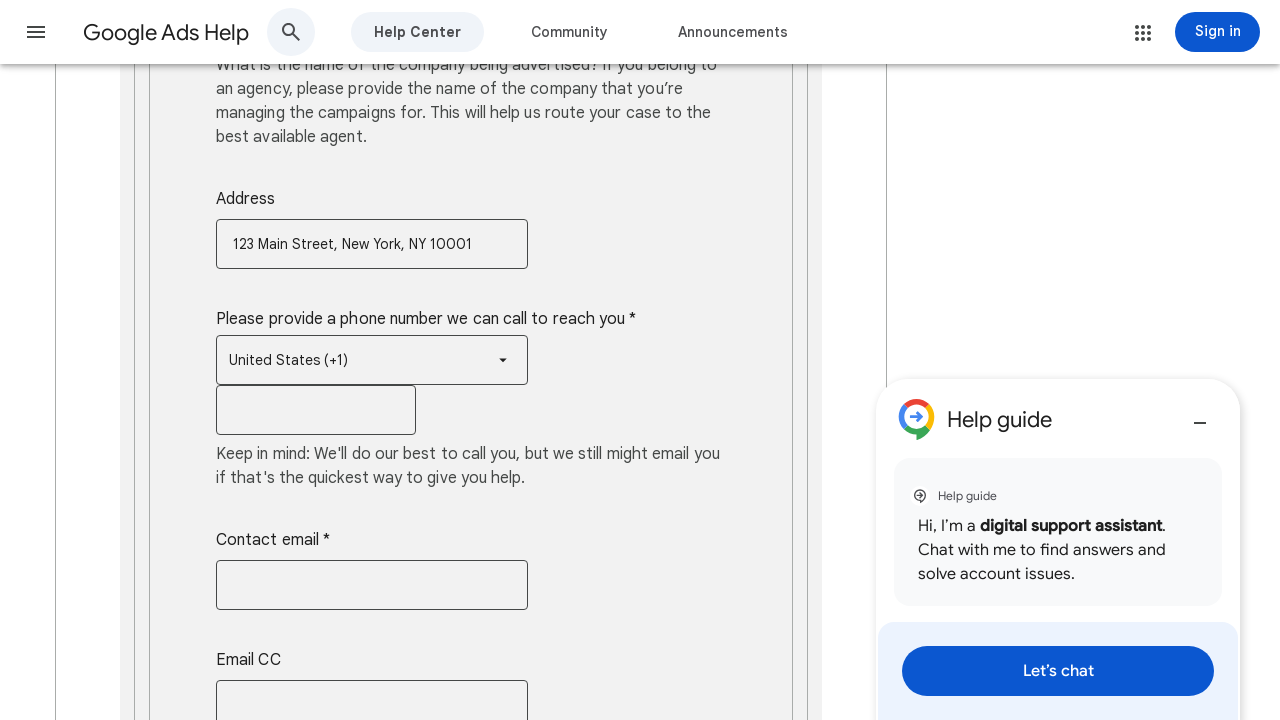

Filled phone number field with '5551234567' on input[aria-label='Please provide a phone number we can call to reach you']
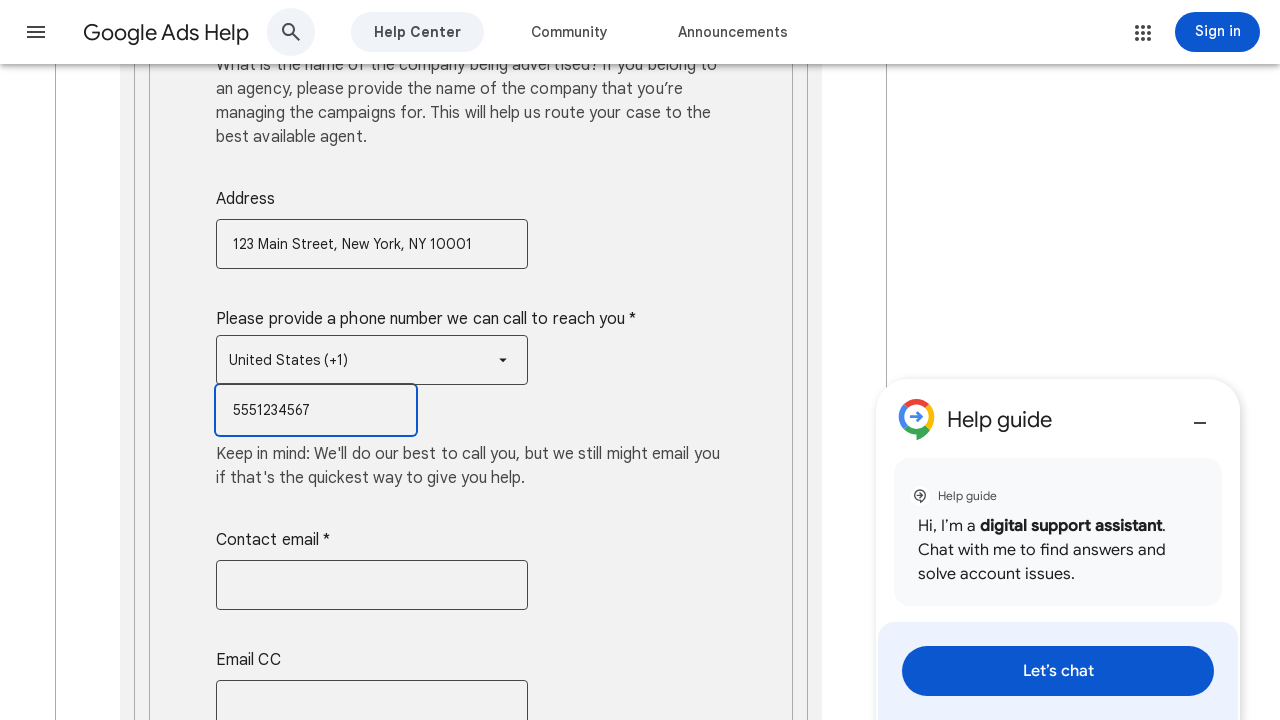

Waited for contact email input field to load
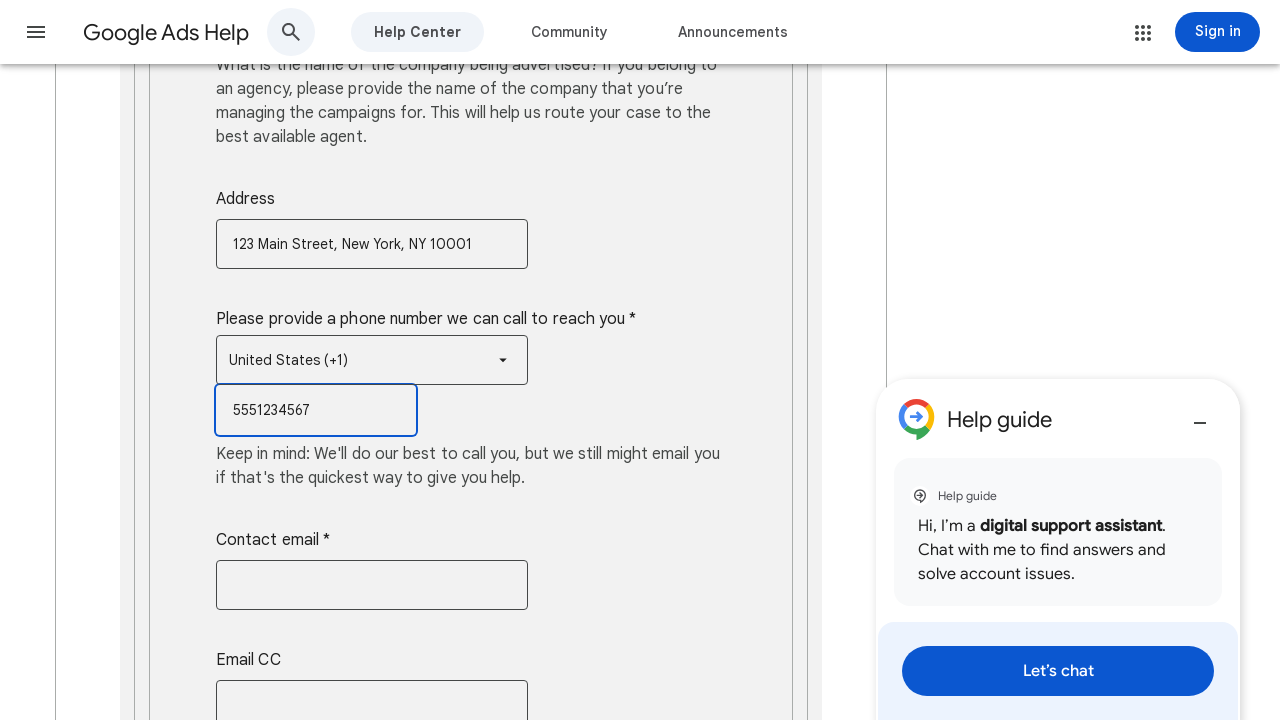

Filled contact email field with 'john.smith@acmecorp.com' on input[aria-label='Contact email']
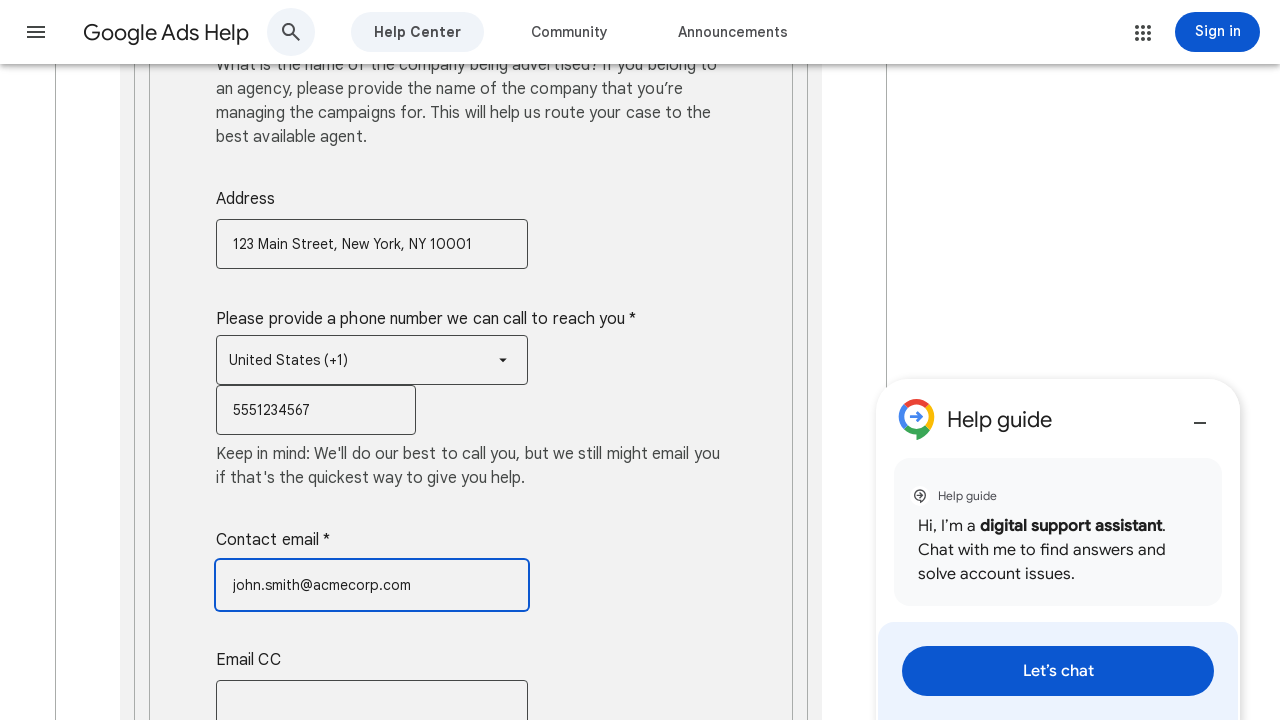

Waited for email CC input field to load
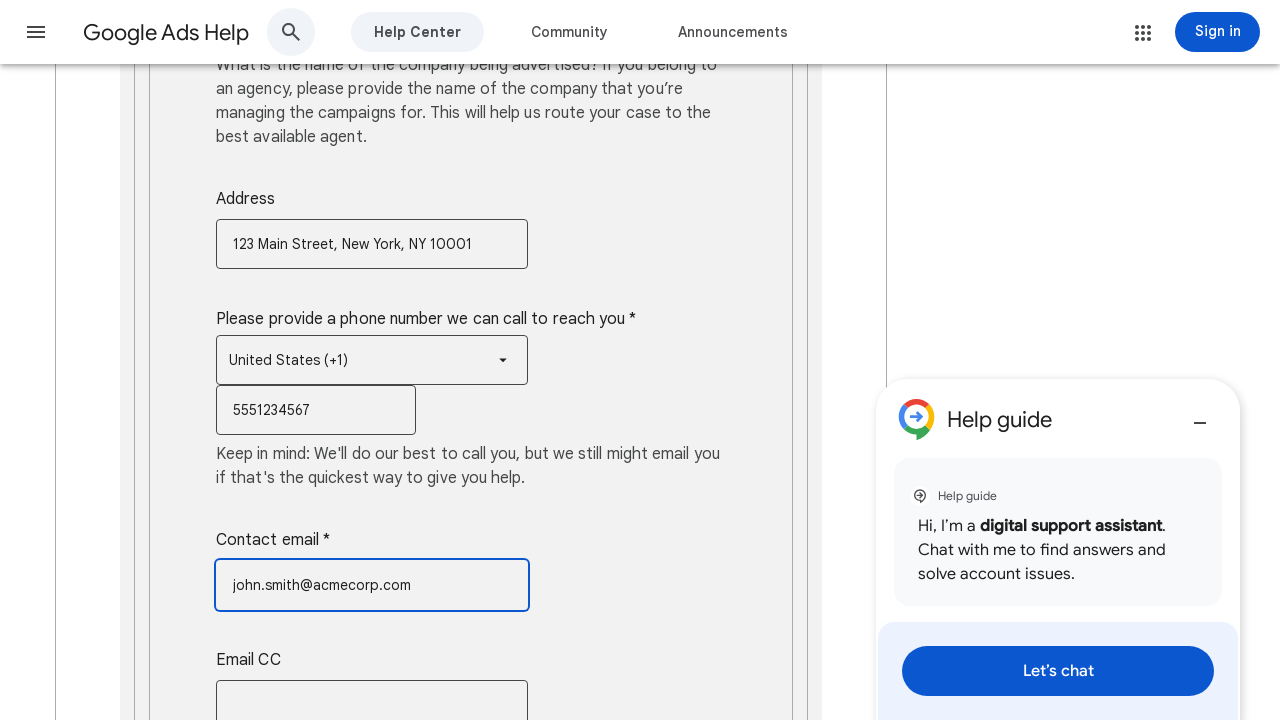

Left email CC field empty on input[aria-label='Email CC']
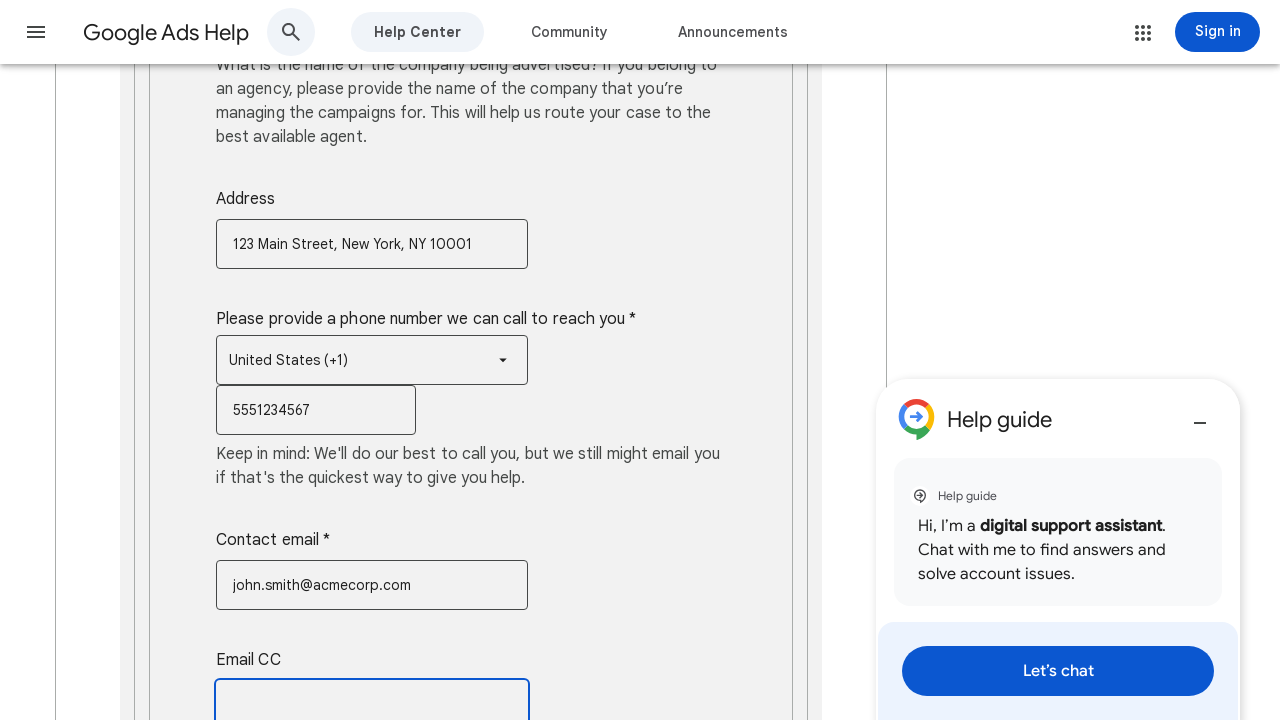

Waited for website URL input field to load
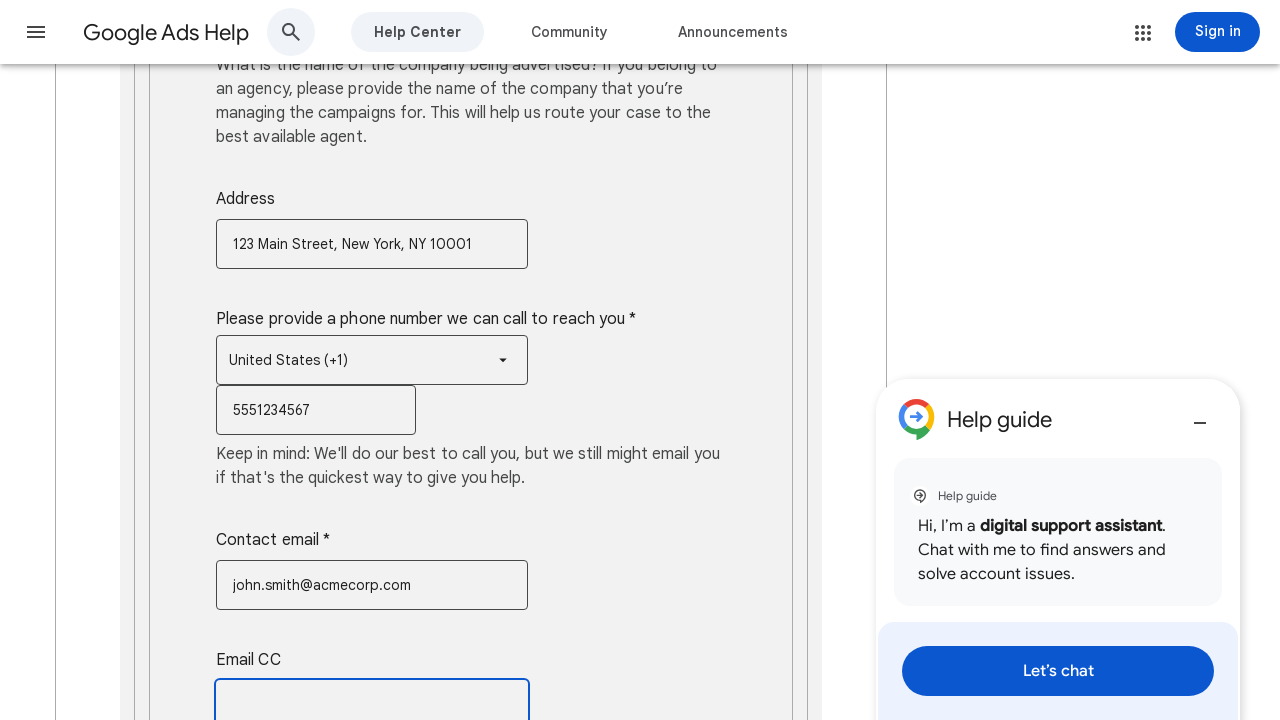

Filled website URL field with 'https://www.acmecorp.com' on input[aria-label='Website URL(s)']
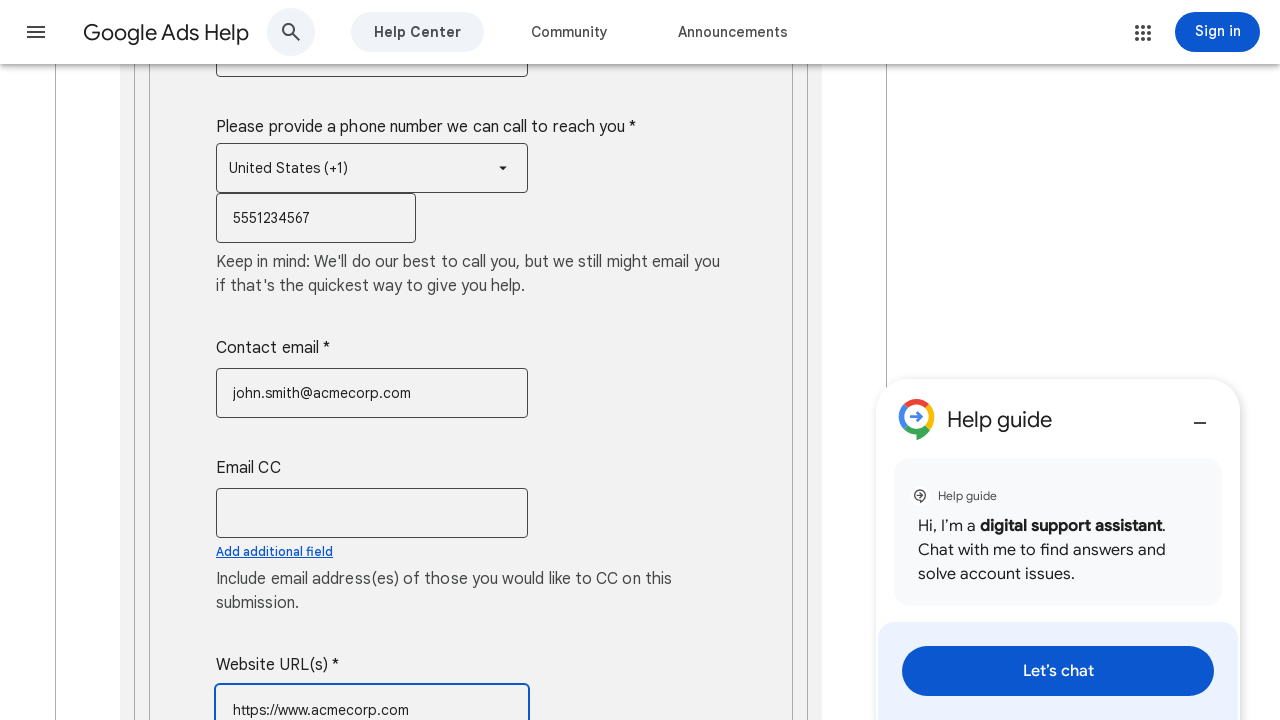

Waited for Google Ads Customer ID input field to load
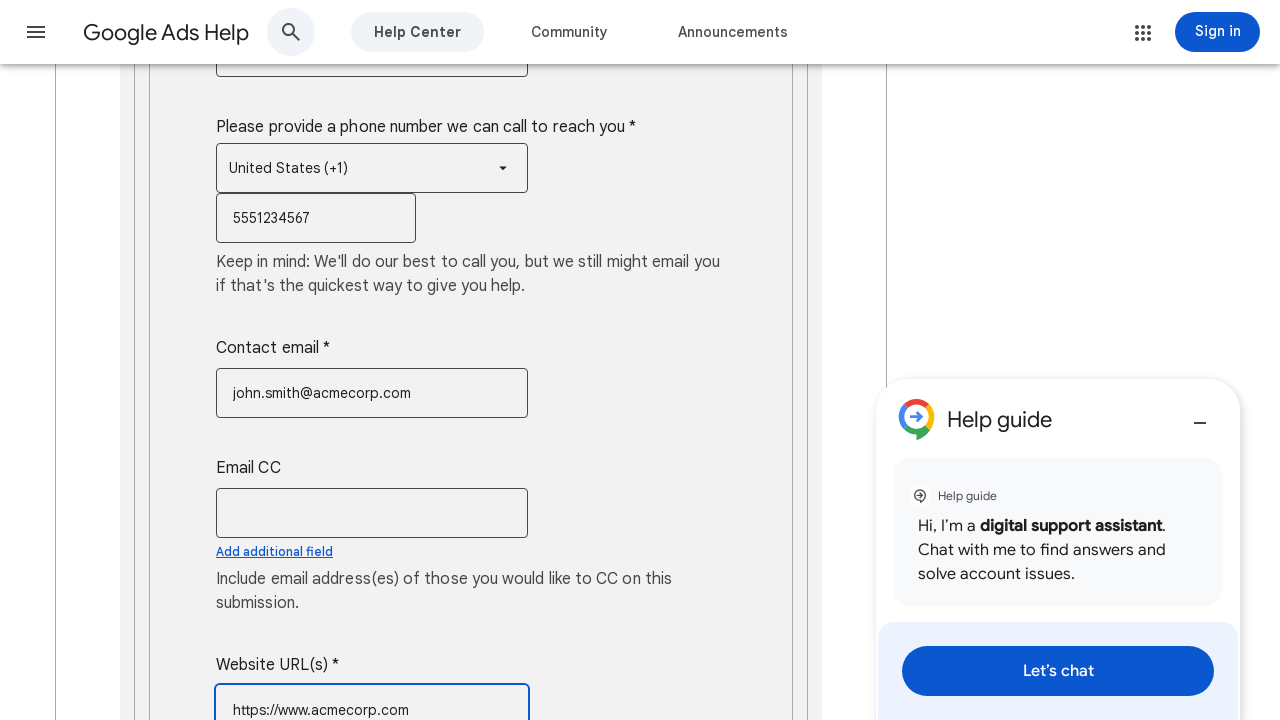

Filled Google Ads Customer ID field with '123-456-7890' on input[aria-placeholder='Google Ads Customer ID']
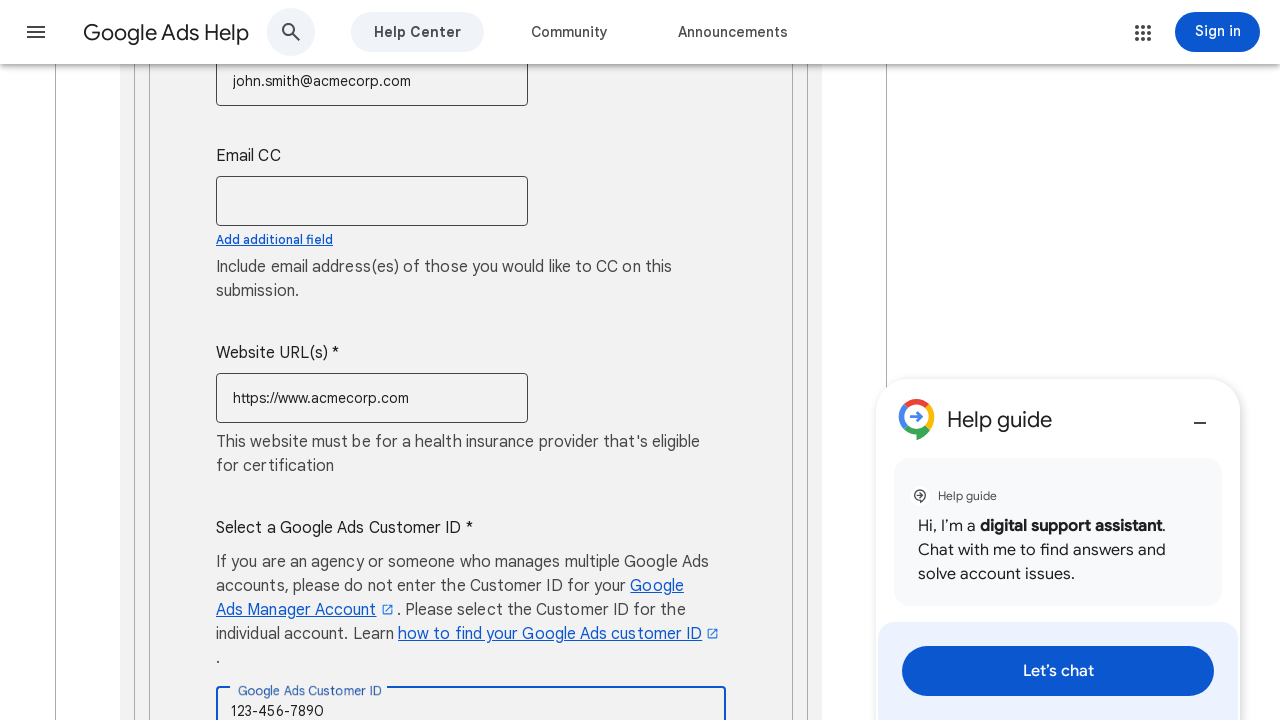

Waited for G2 certification link input field to load
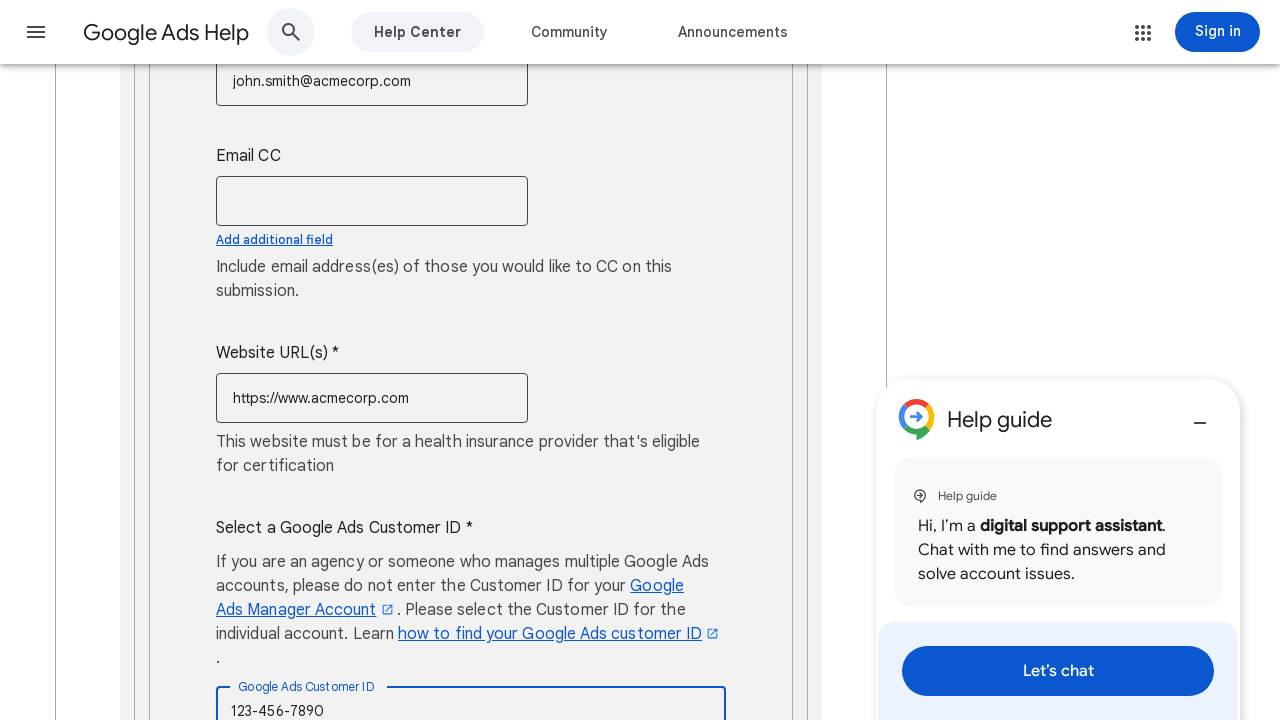

Filled G2 certification link field with 'https://www.g2.com/products/acme-health' on input[aria-label='Link to page on G2 site verifying Health Insurance Certificati
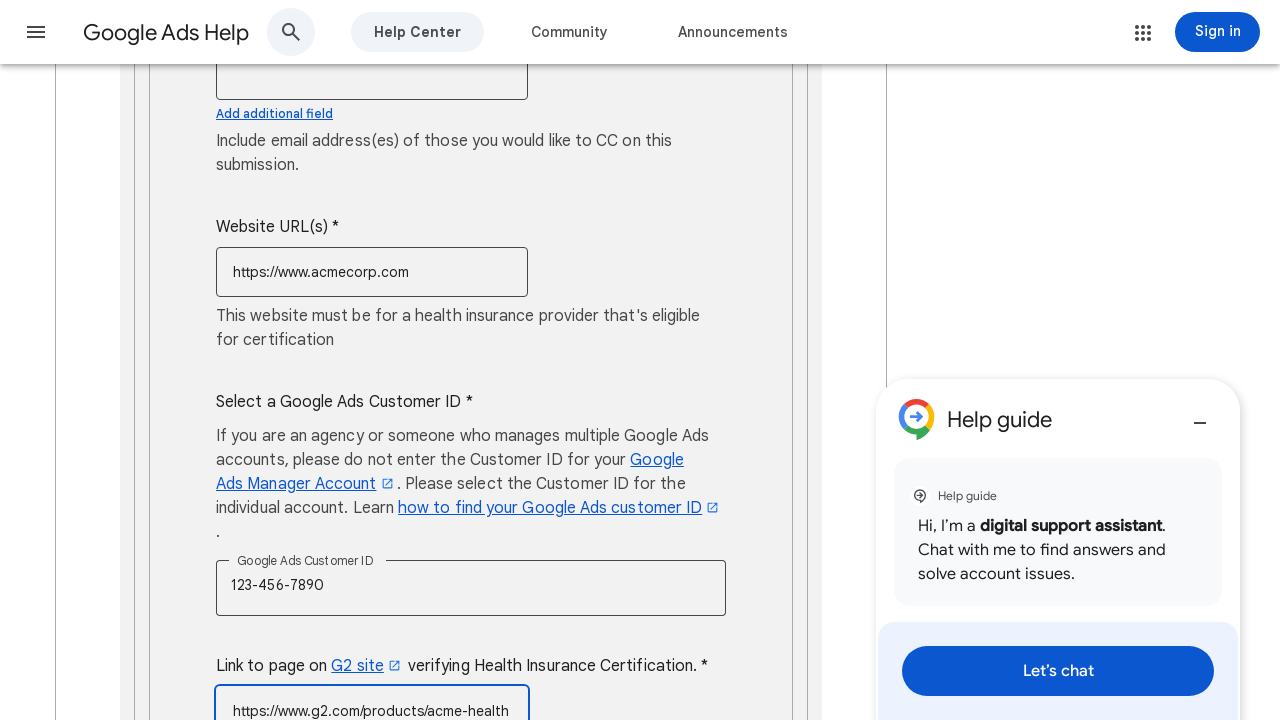

Waited for issue summary textarea field to load
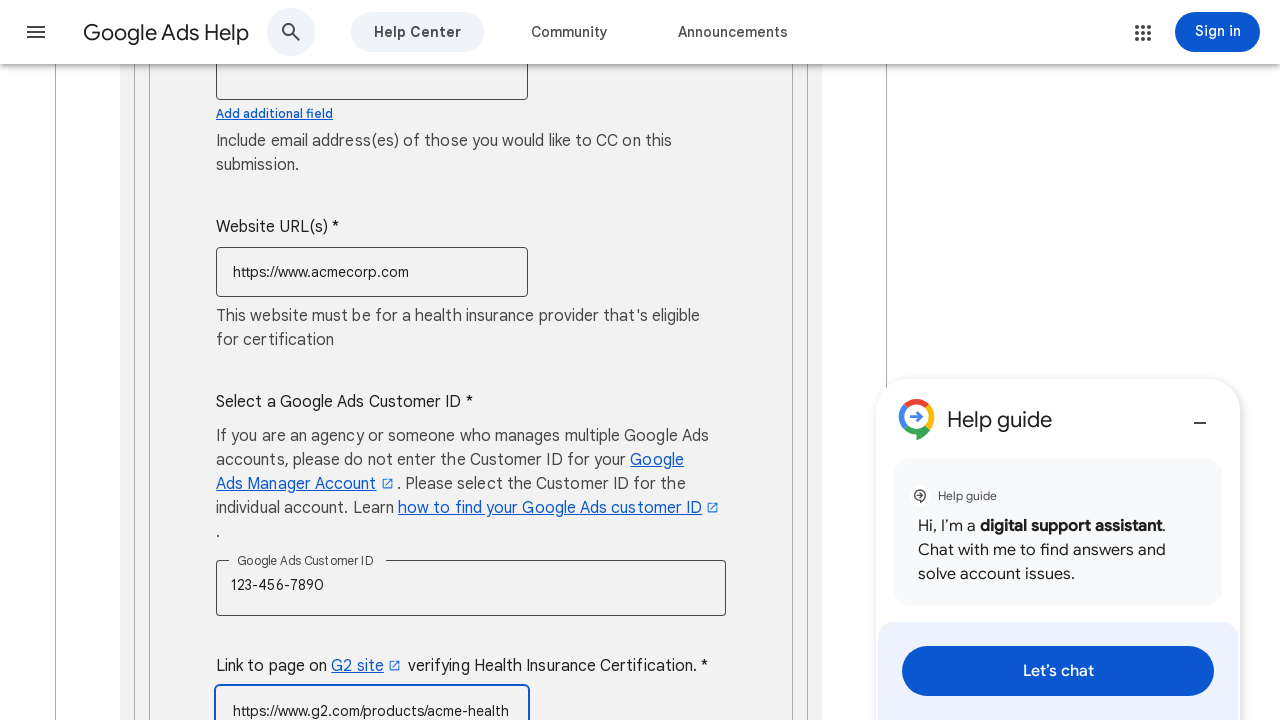

Left issue summary field empty on textarea[aria-label='Summary of the issue']
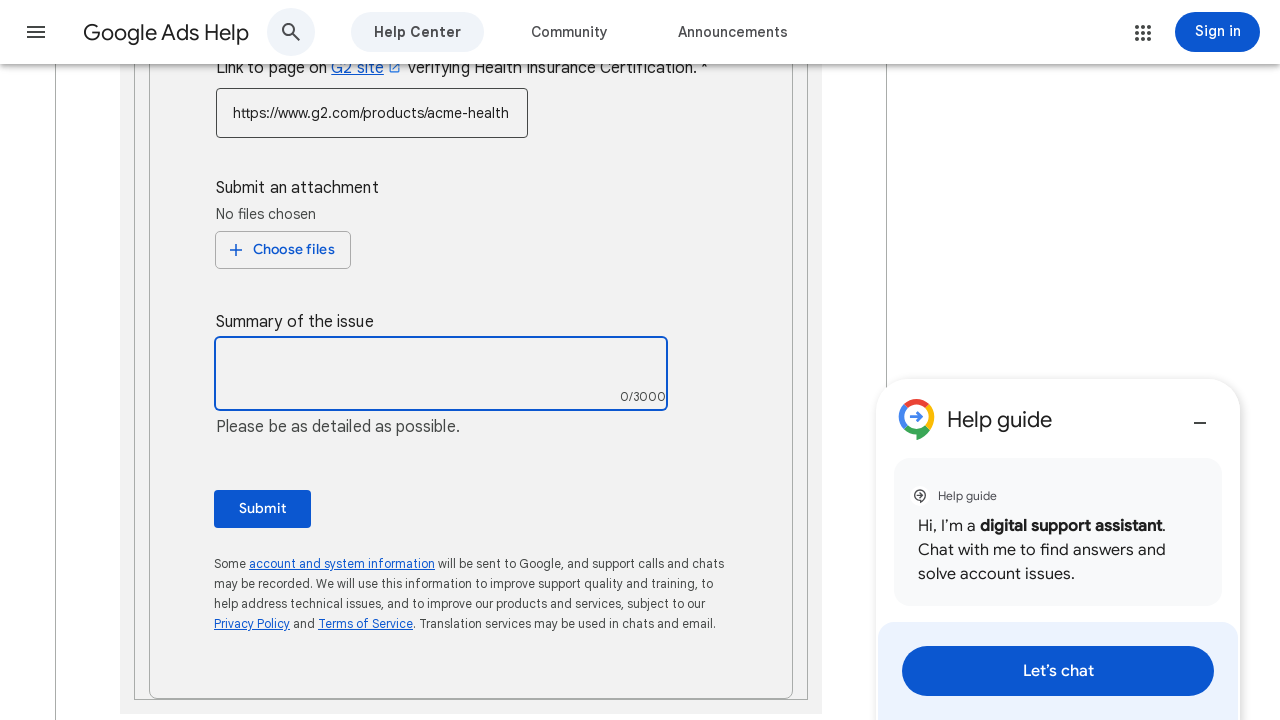

Waited 2 seconds before form submission
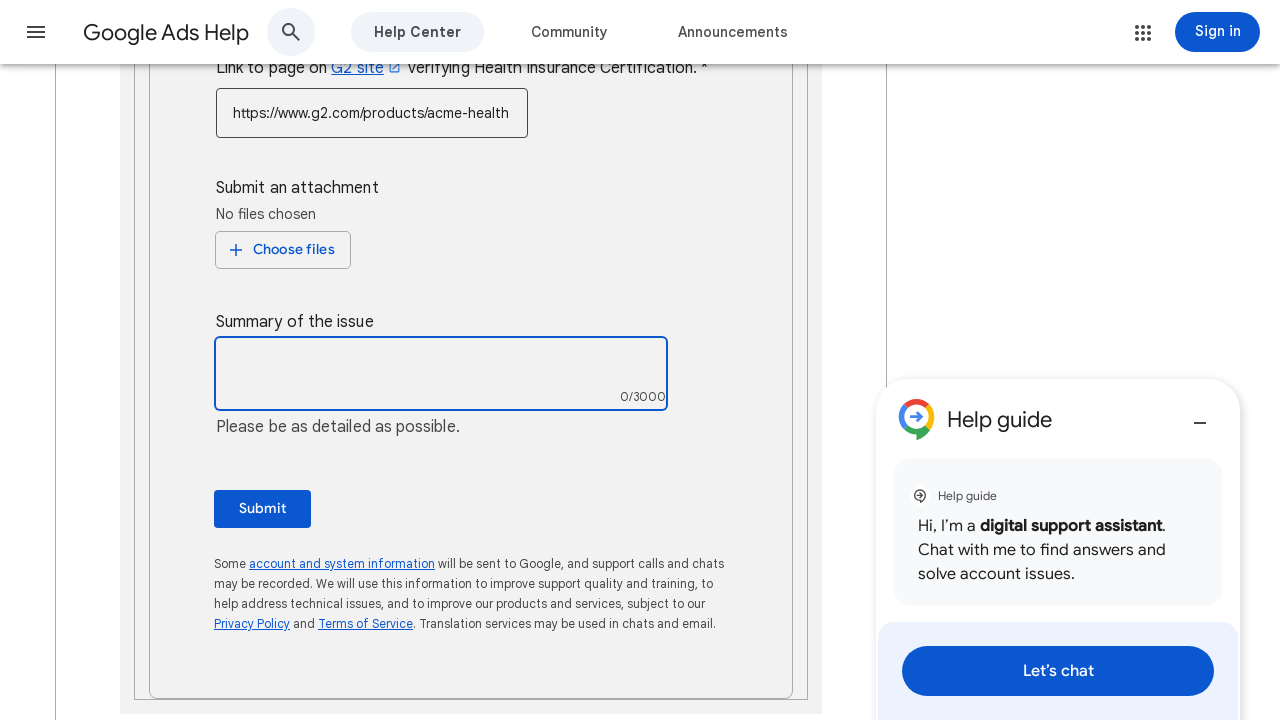

Waited for submit button to load
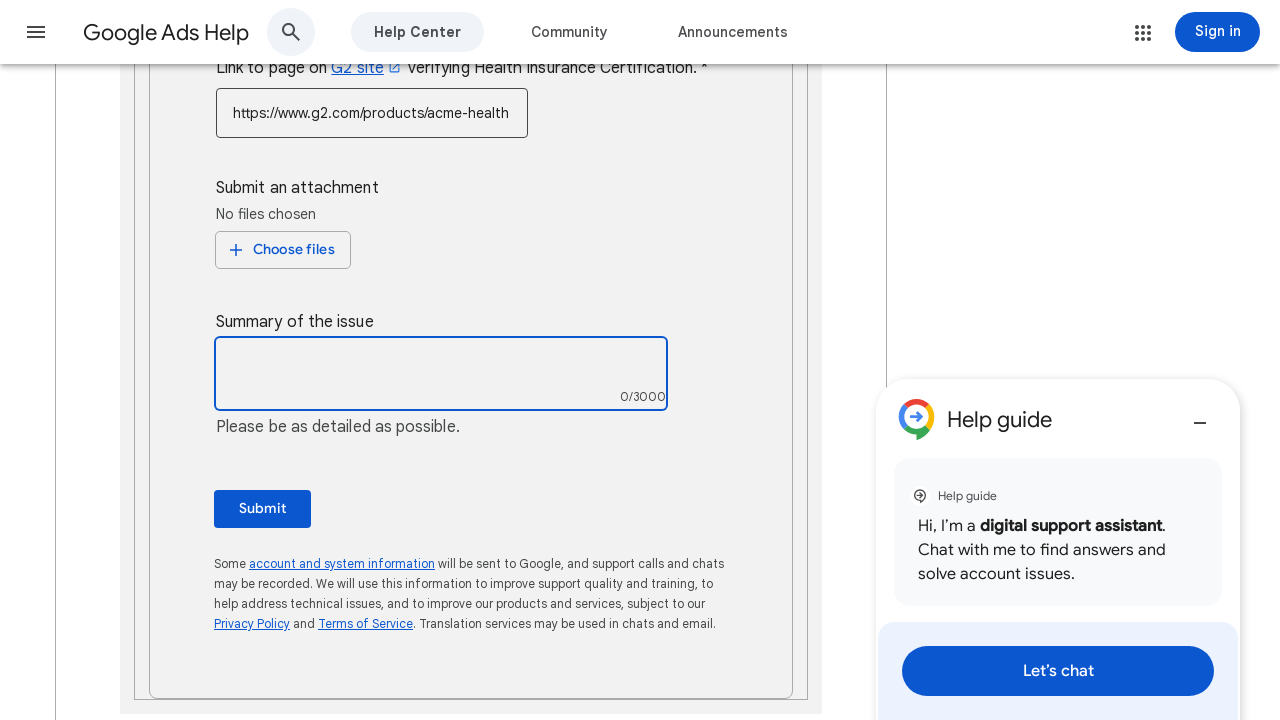

Clicked submit button to submit the form at (263, 509) on xpath=//button[text()='Submit']
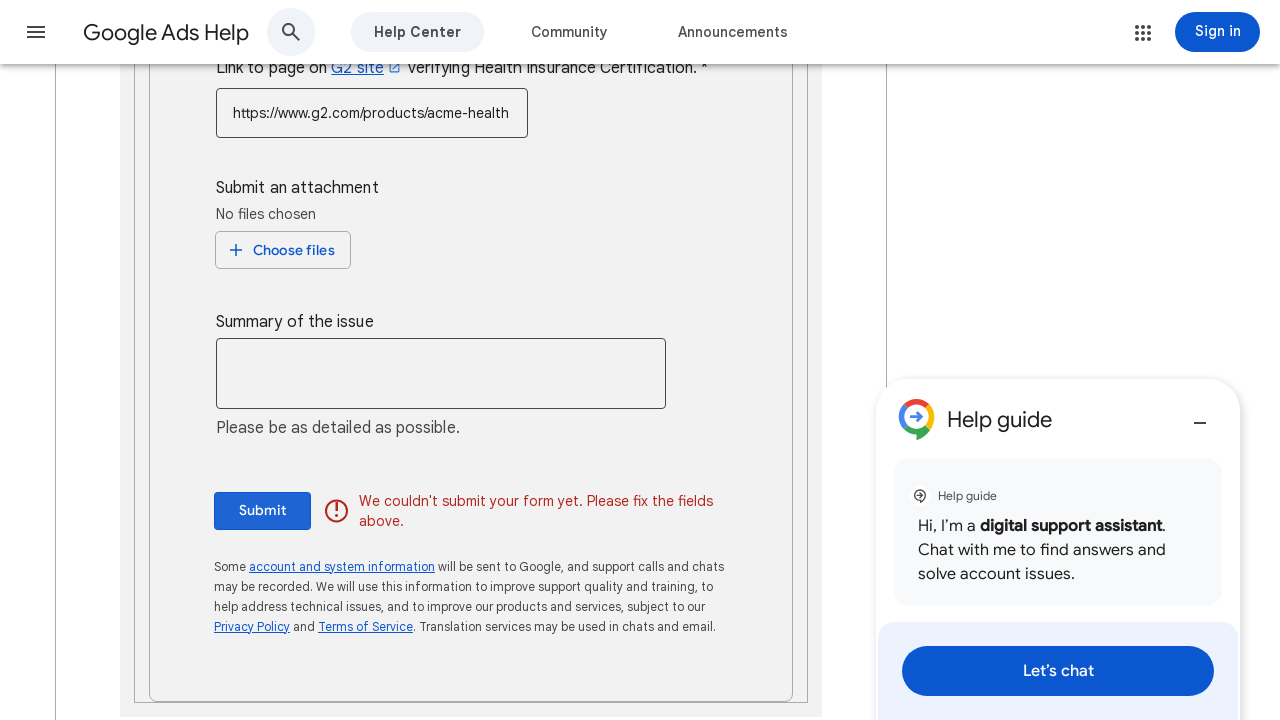

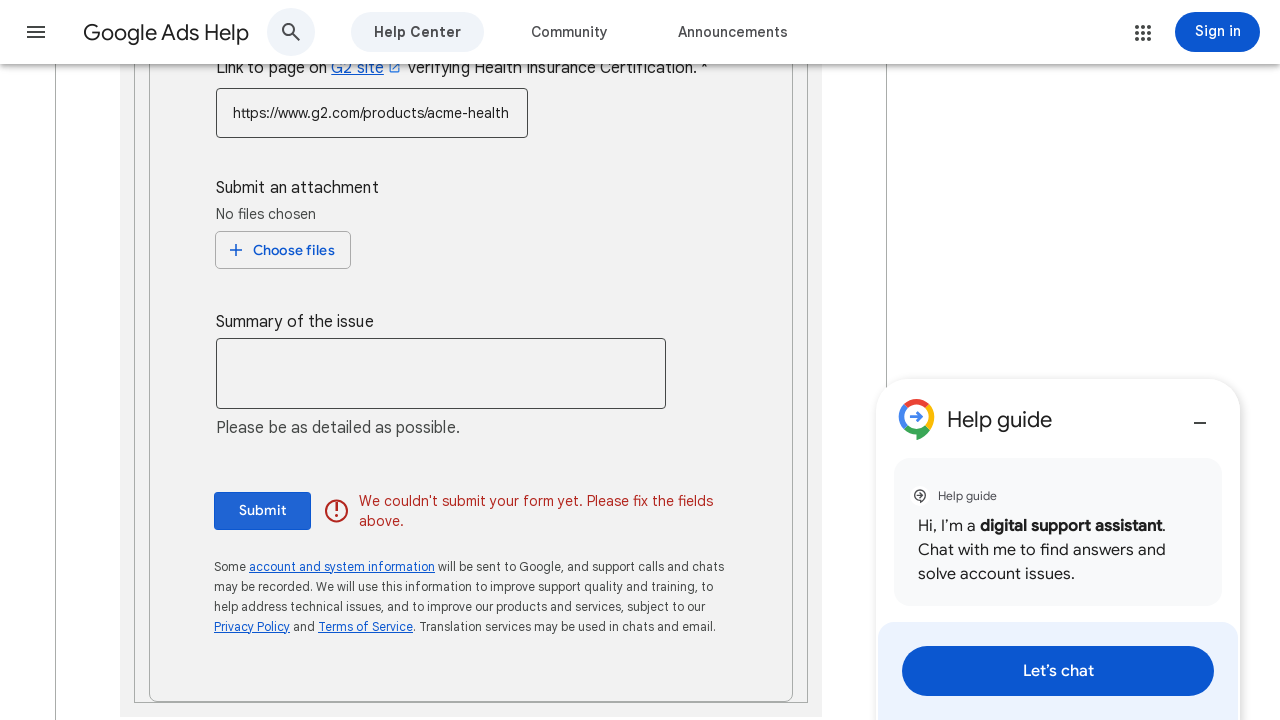